Navigates to a Wix skating website and clicks on the News menu item (labeled "Новини" in Ukrainian)

Starting URL: https://olegregist.wixsite.com/skateslviv

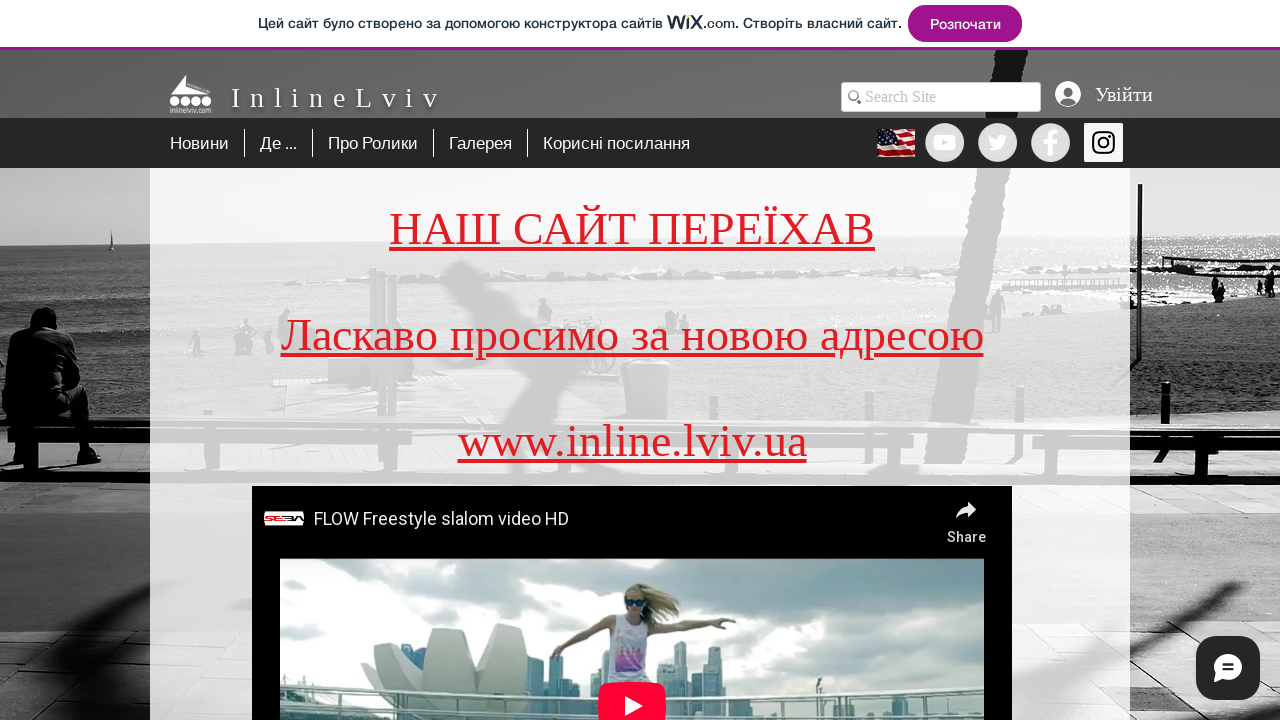

Navigated to Wix skating website (https://olegregist.wixsite.com/skateslviv)
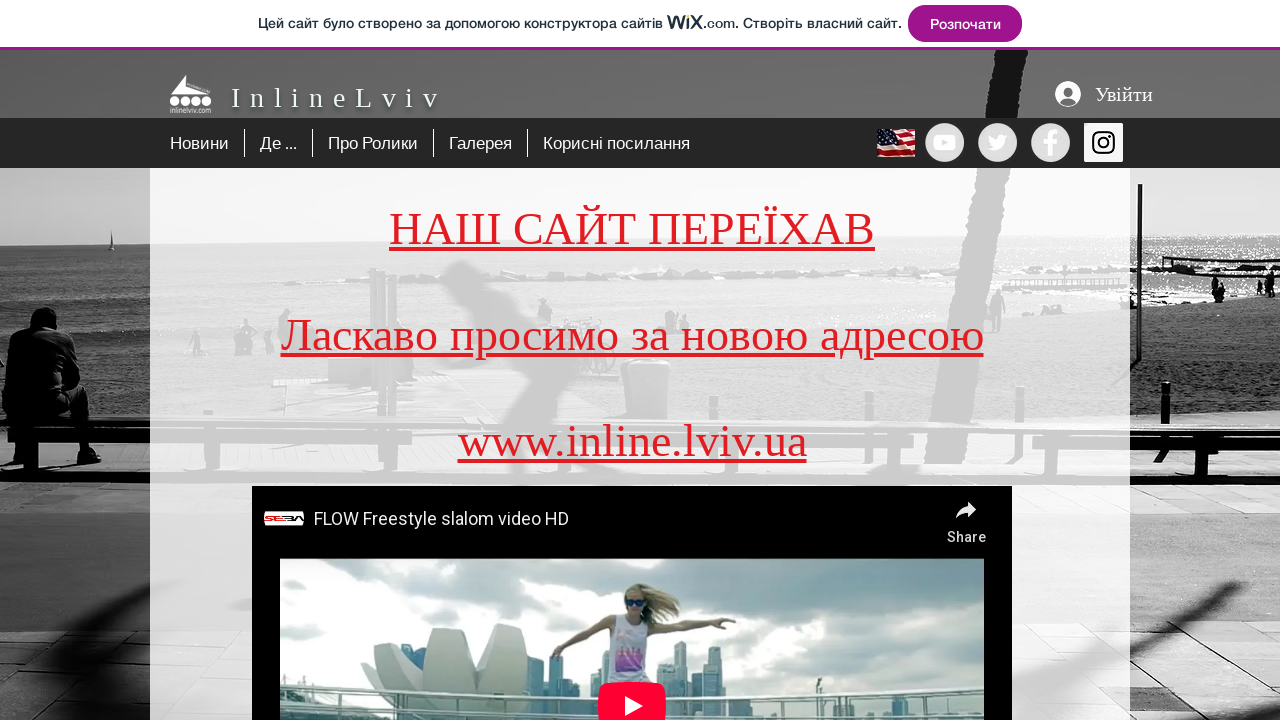

Clicked on the News menu item ('Новини' in Ukrainian) at (200, 143) on xpath=//p[contains(text(),'Новини')]
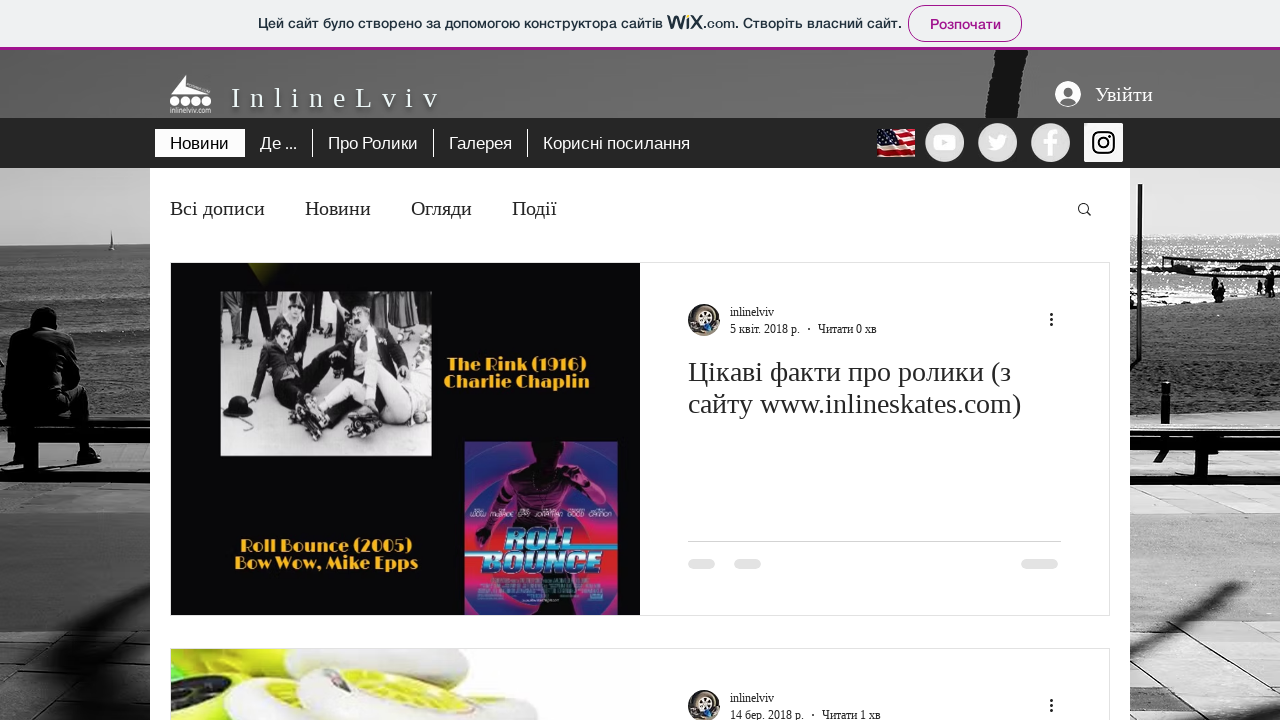

Waited for page to load and network to become idle
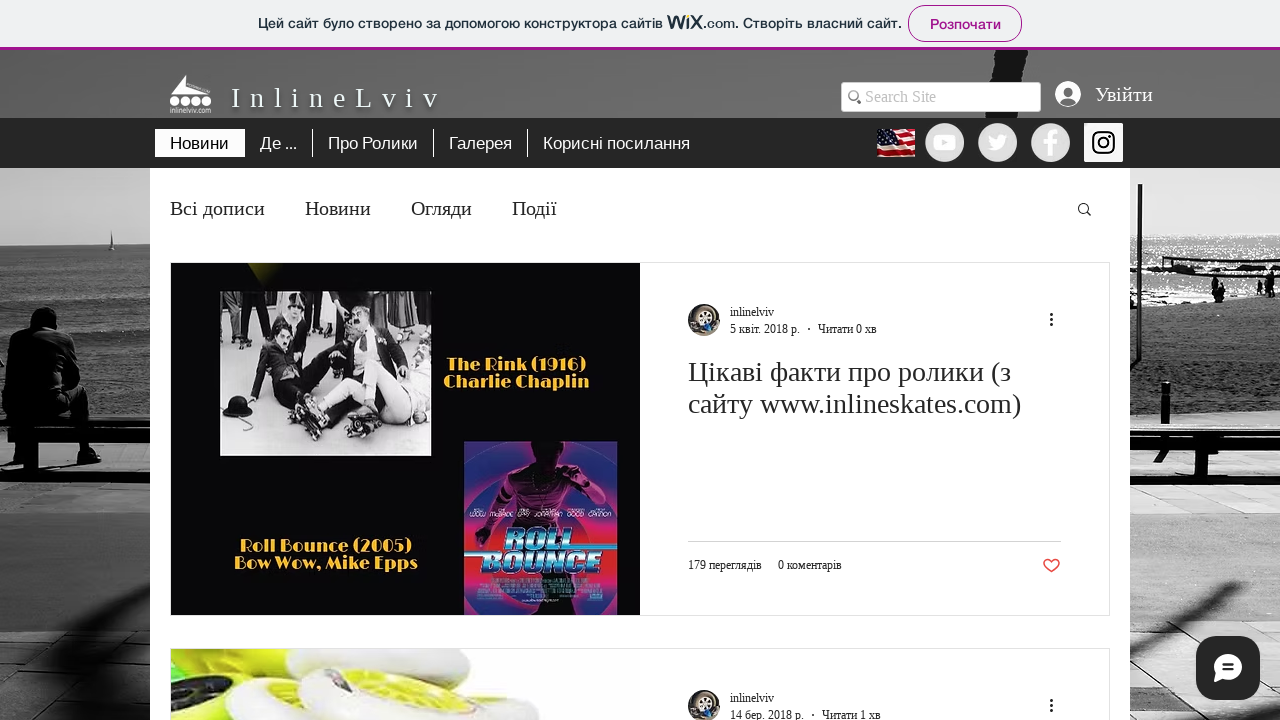

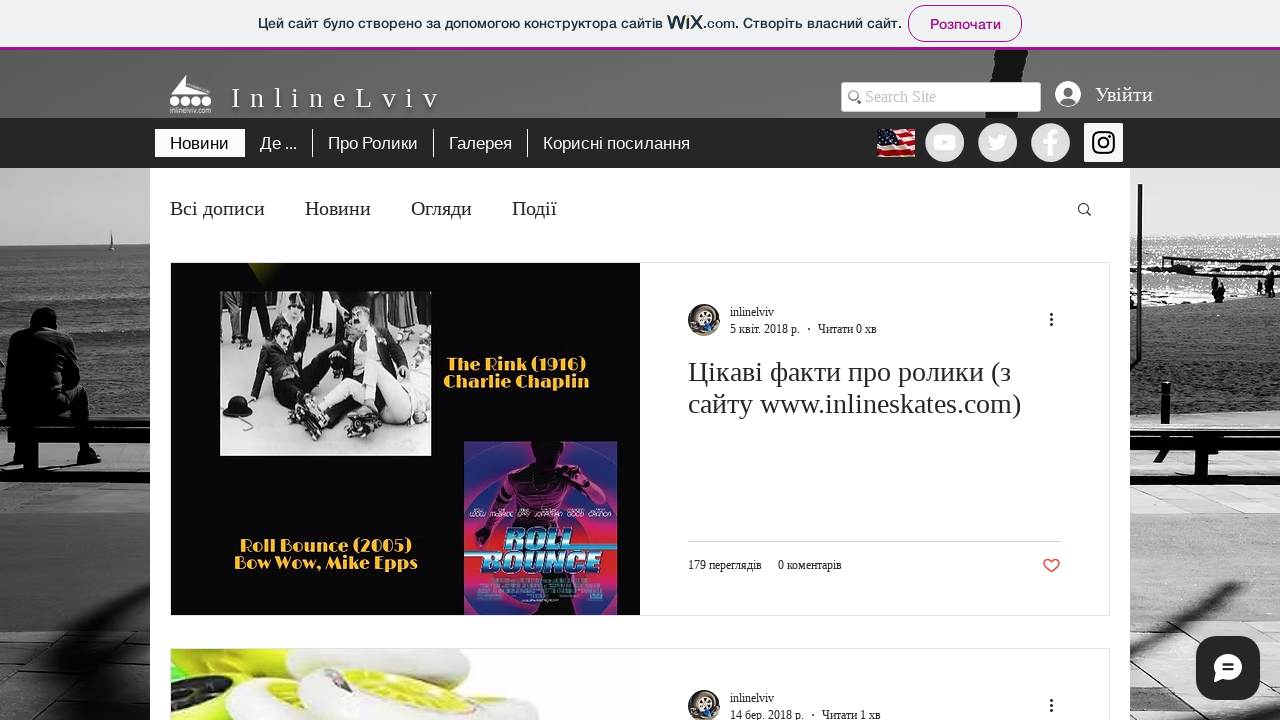